Navigates to a practice automation page and counts links in different sections - the entire page, footer section, and first column of footer

Starting URL: https://rahulshettyacademy.com/AutomationPractice/

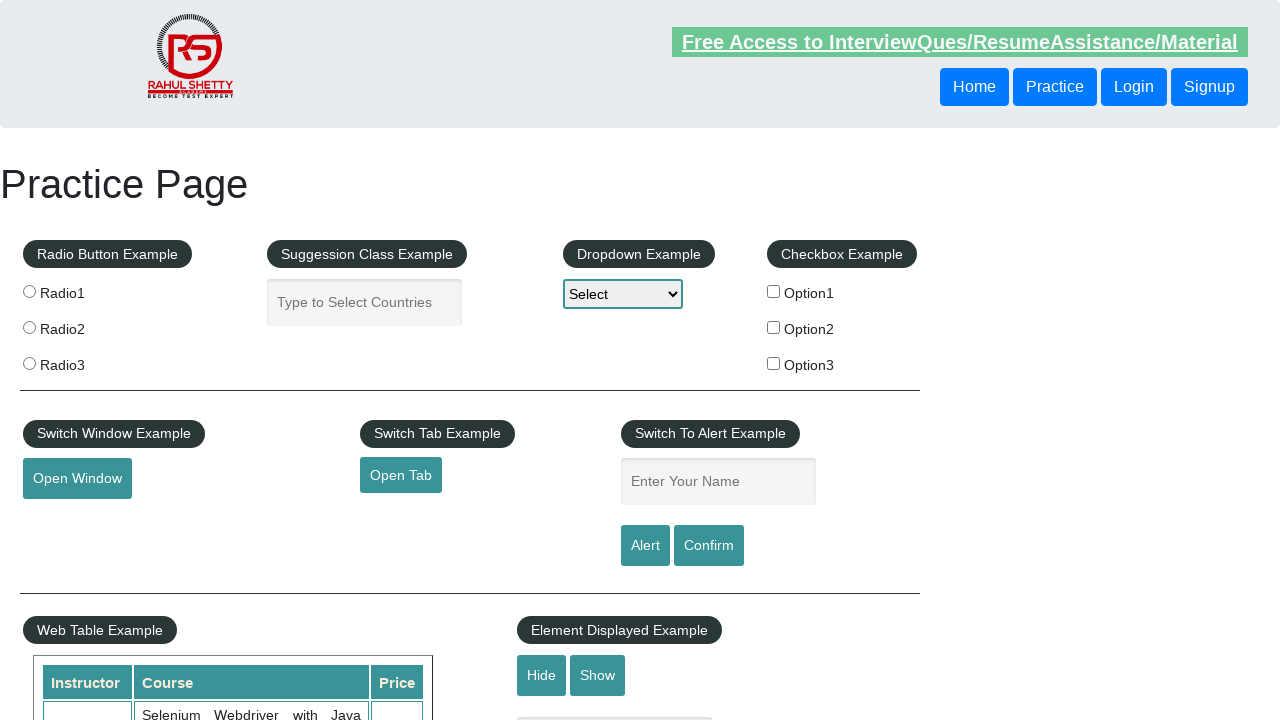

Navigated to automation practice page
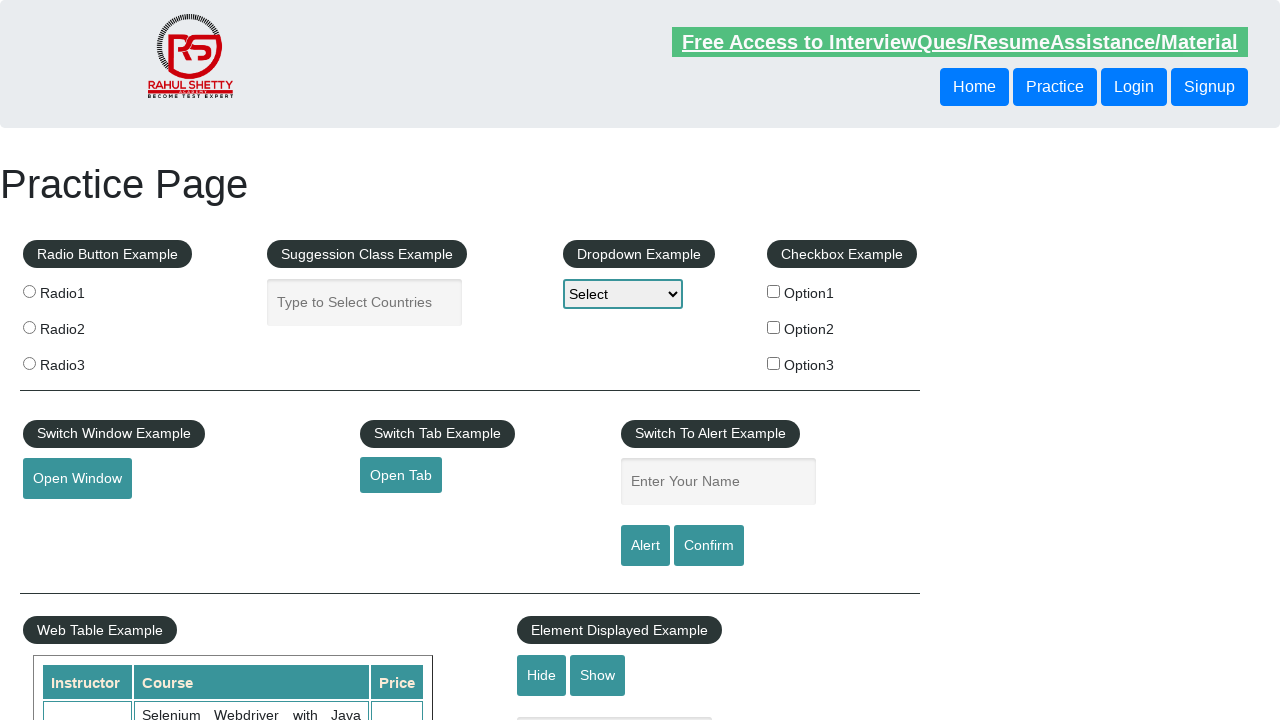

Retrieved all links on the page - total count: 27
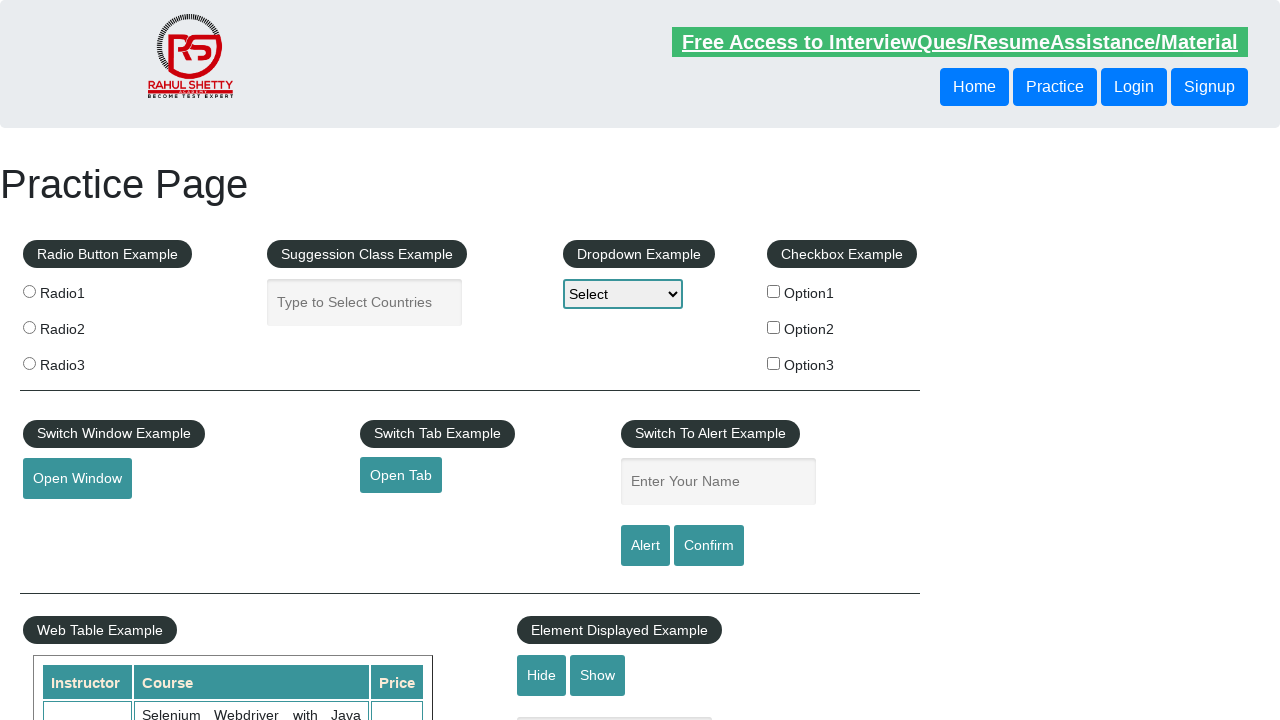

Located footer section with ID 'gf-BIG'
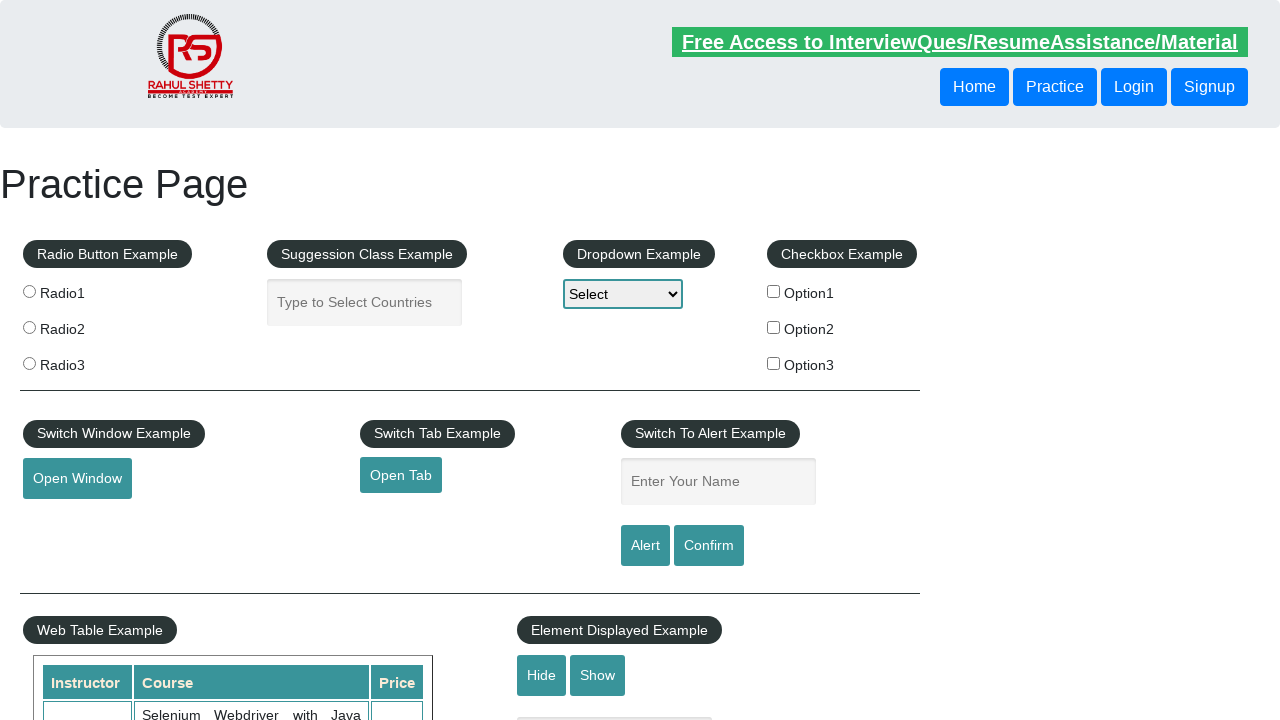

Retrieved links in footer section - total count: 20
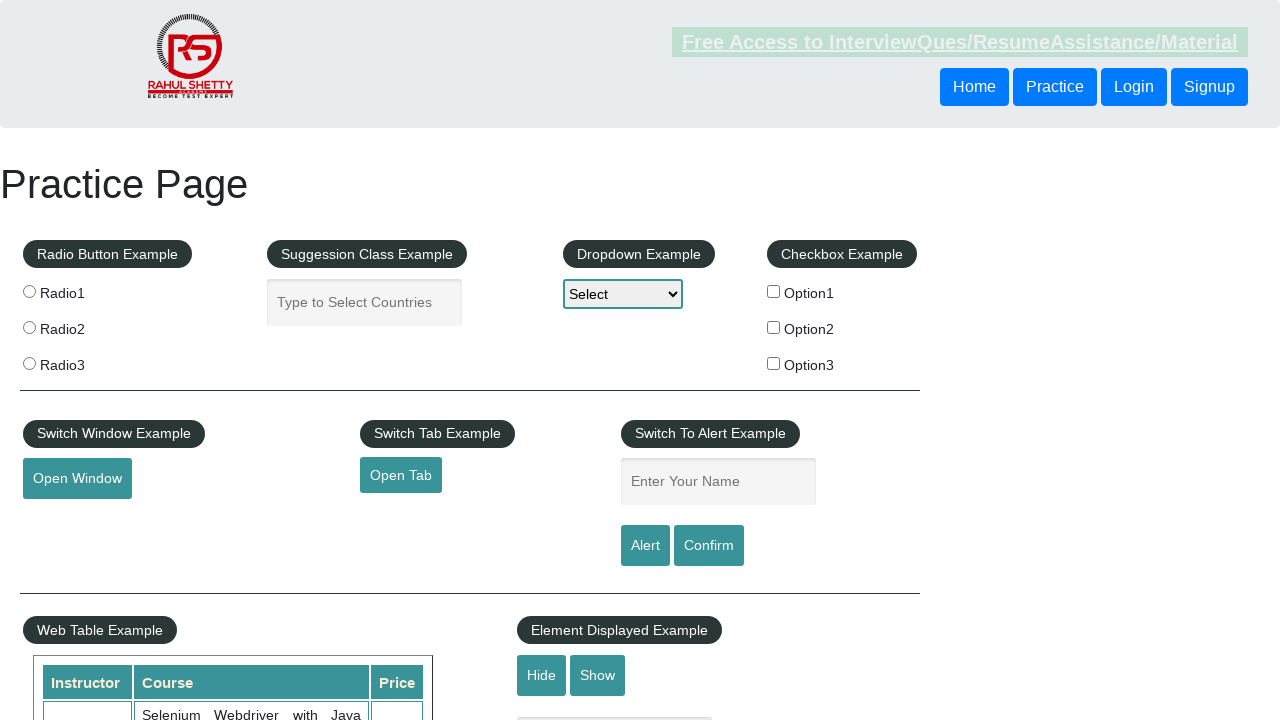

Located first column of footer table
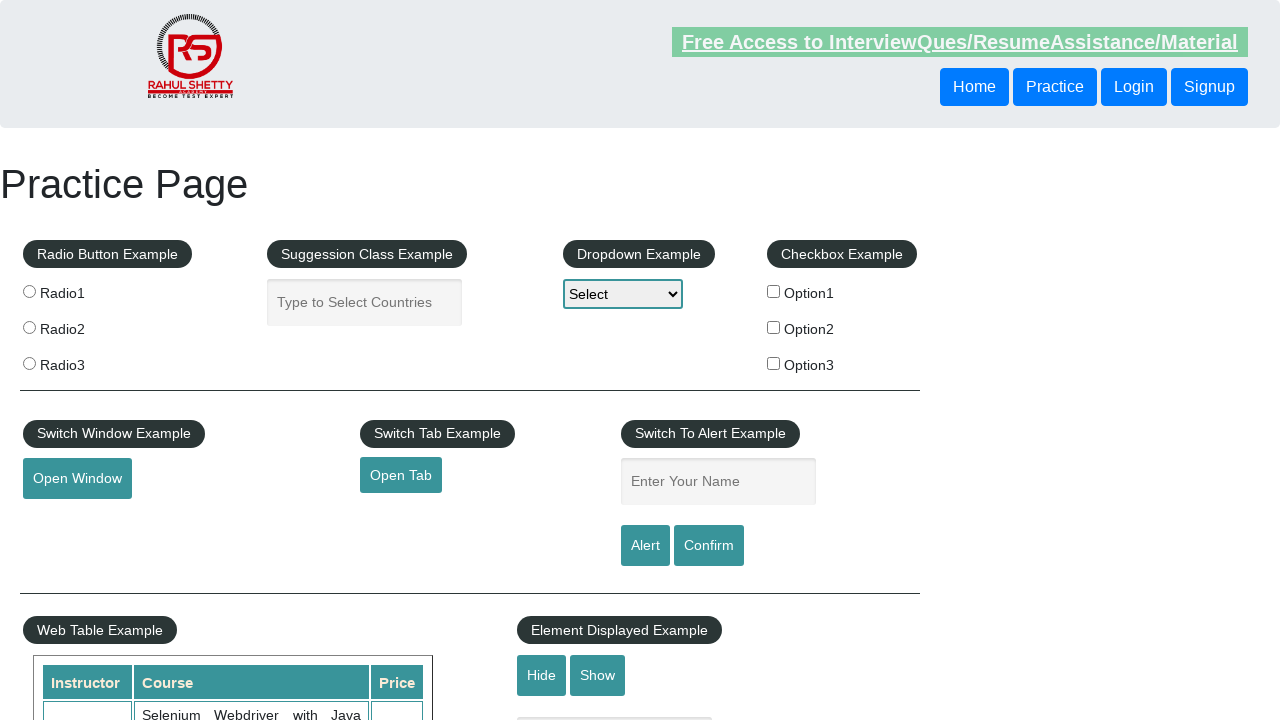

Retrieved links in first footer column - total count: 5
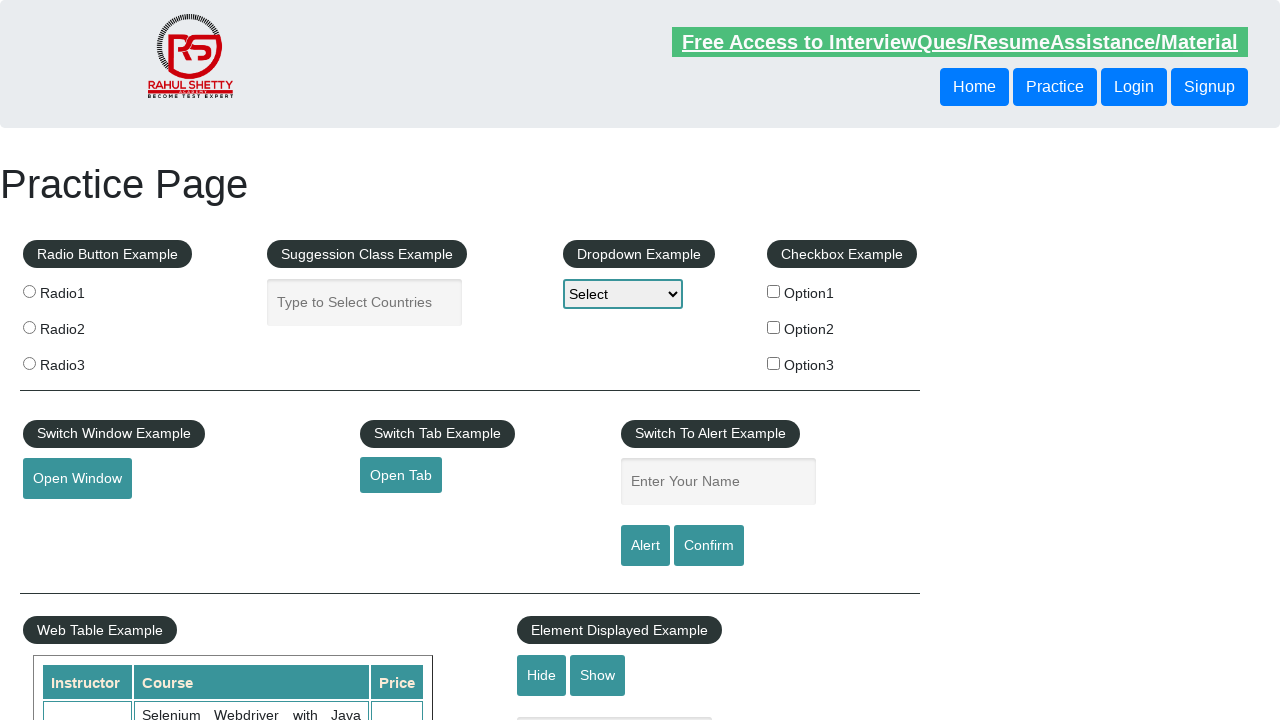

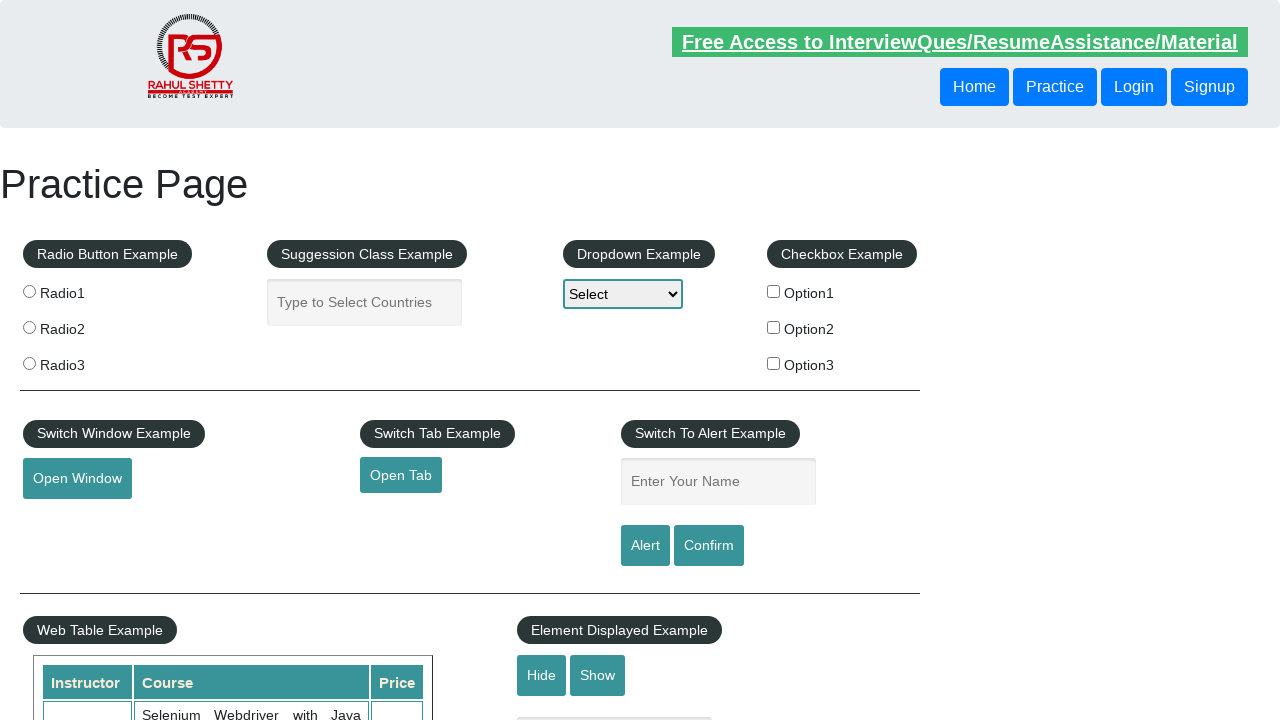